Opens the Text Box section and fills all form fields with test data, then submits the form and verifies the output is displayed.

Starting URL: https://demoqa.com/elements

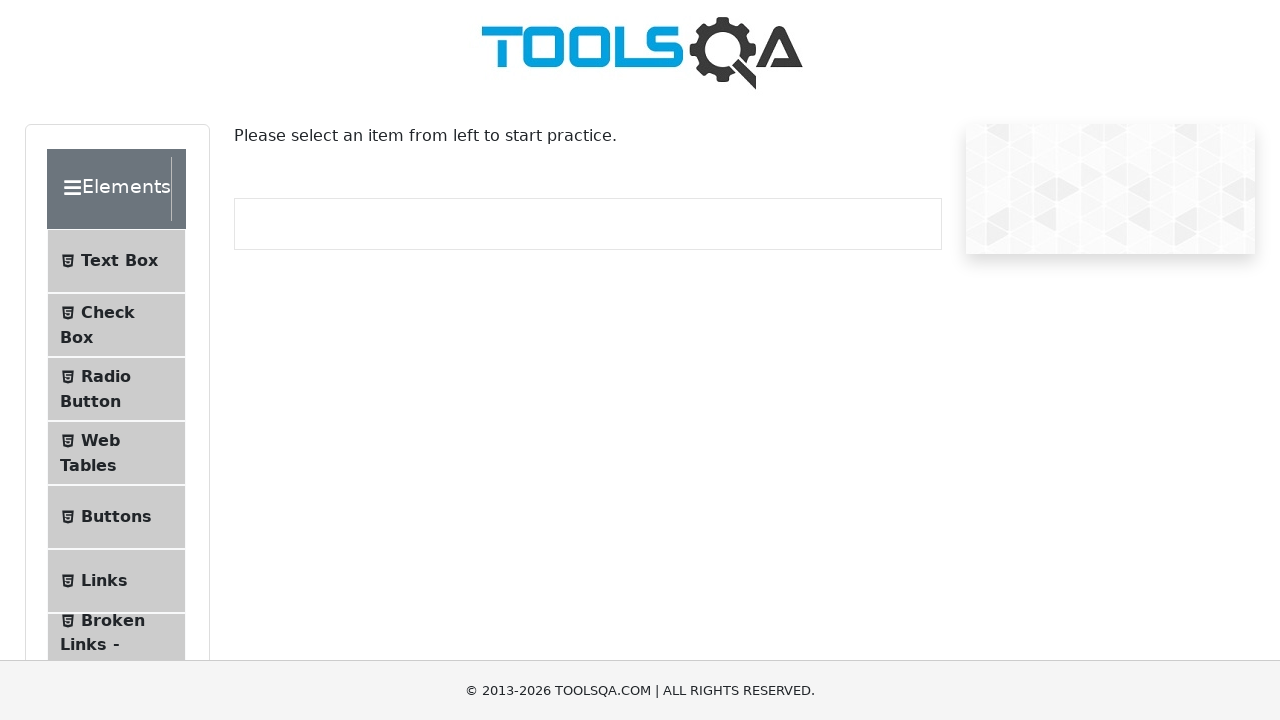

Clicked on Text Box menu item at (119, 261) on text=Text Box
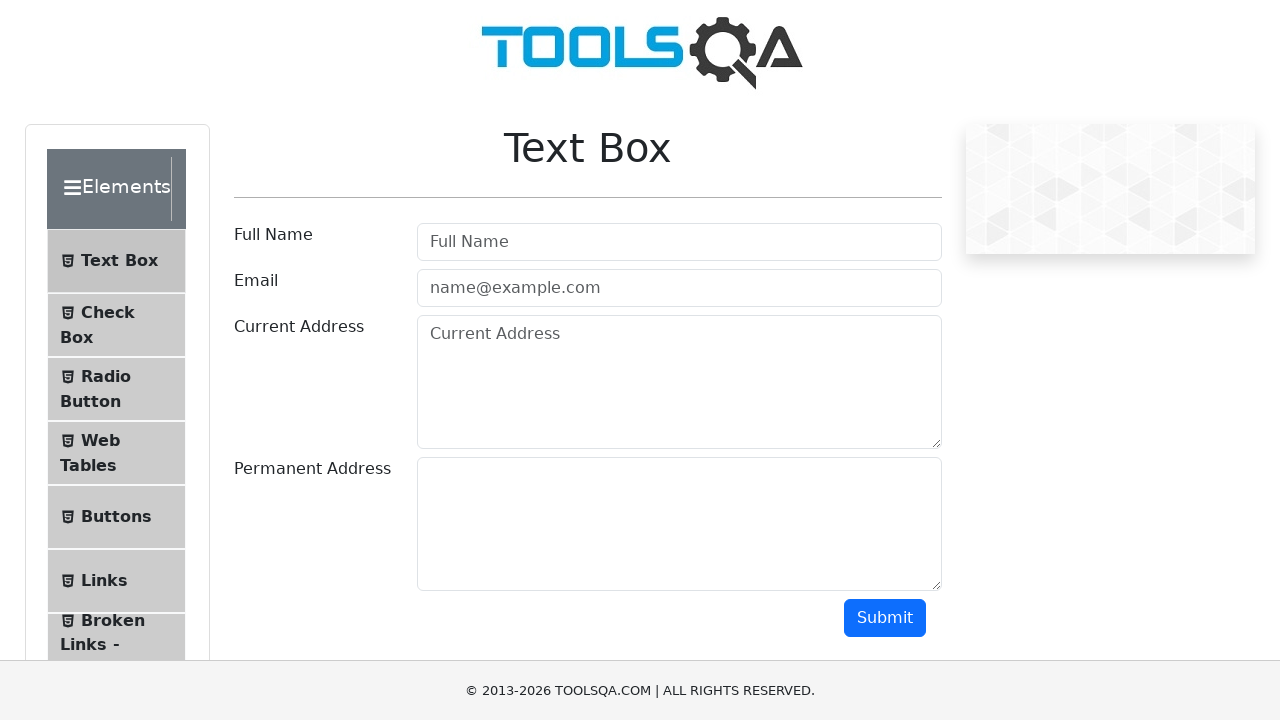

Filled Full Name field with 'test name' on input[placeholder='Full Name']
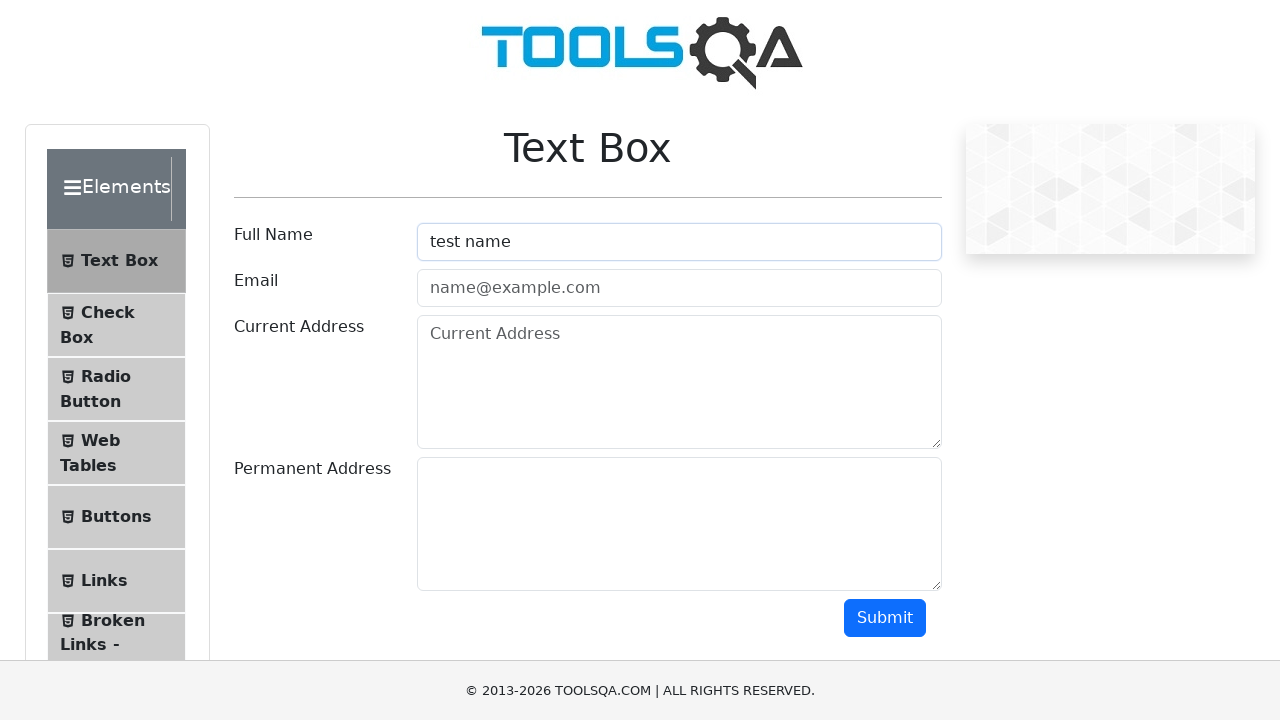

Filled Email field with 'test.email@test.com' on input[placeholder='name@example.com']
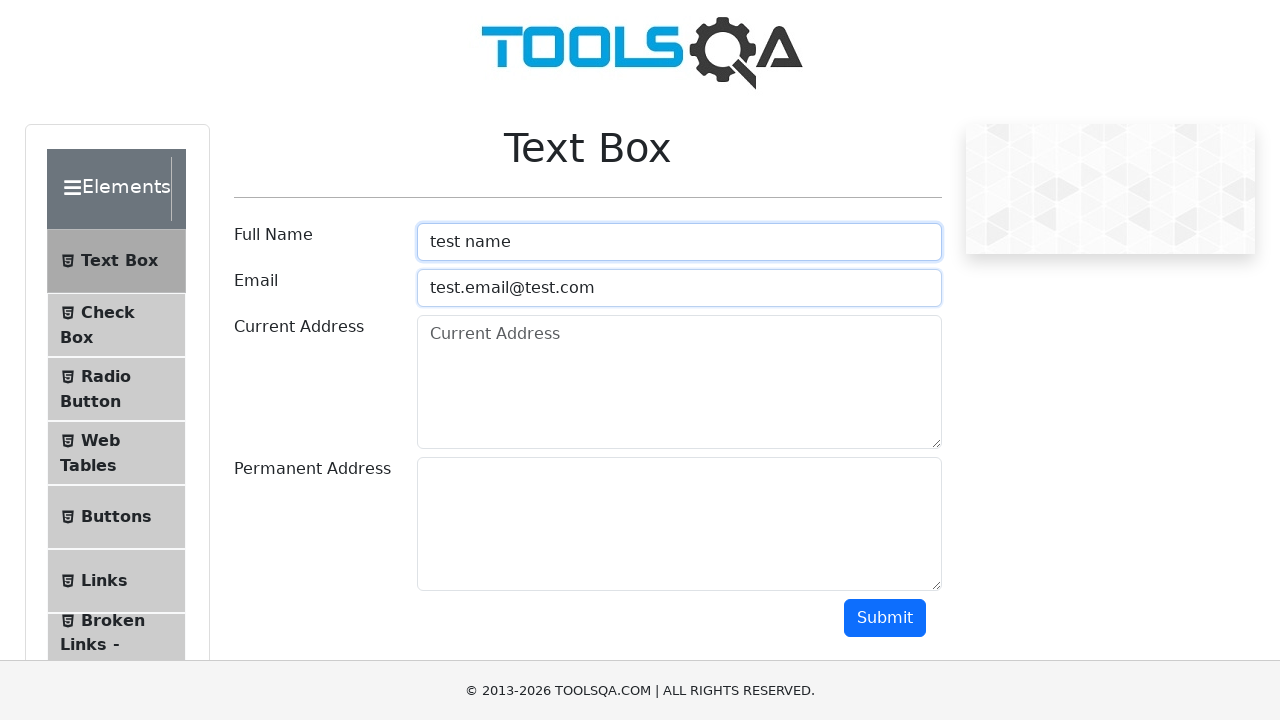

Filled Current Address field with 'test address' on textarea[placeholder='Current Address']
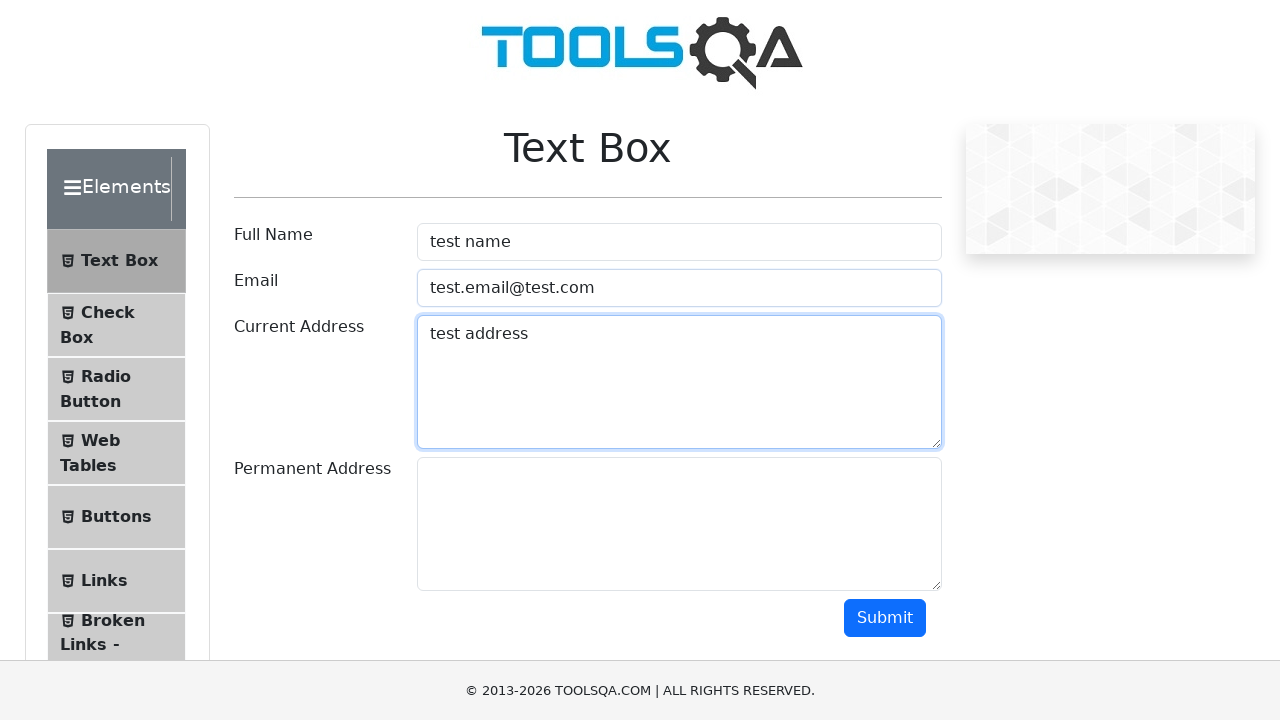

Filled Permanent Address field with 'permanent test address' on #permanentAddress
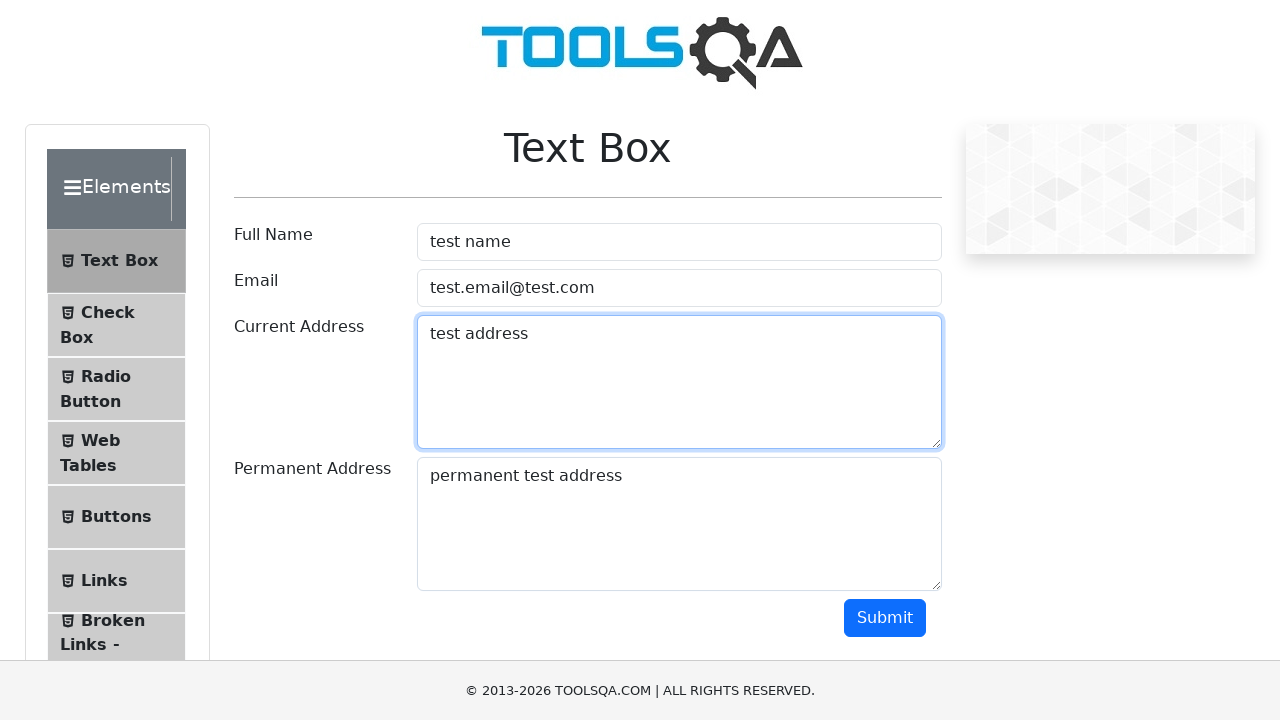

Clicked Submit button to submit the form at (885, 618) on .btn-primary
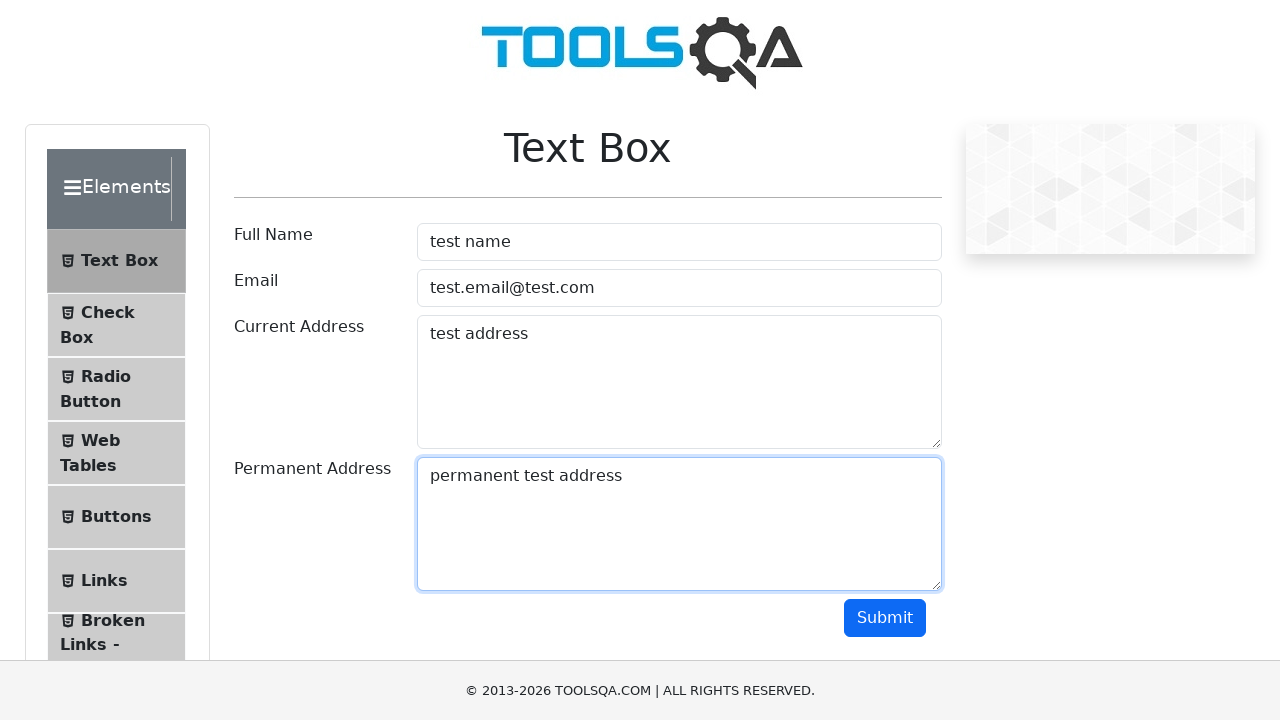

Form output section loaded and displayed
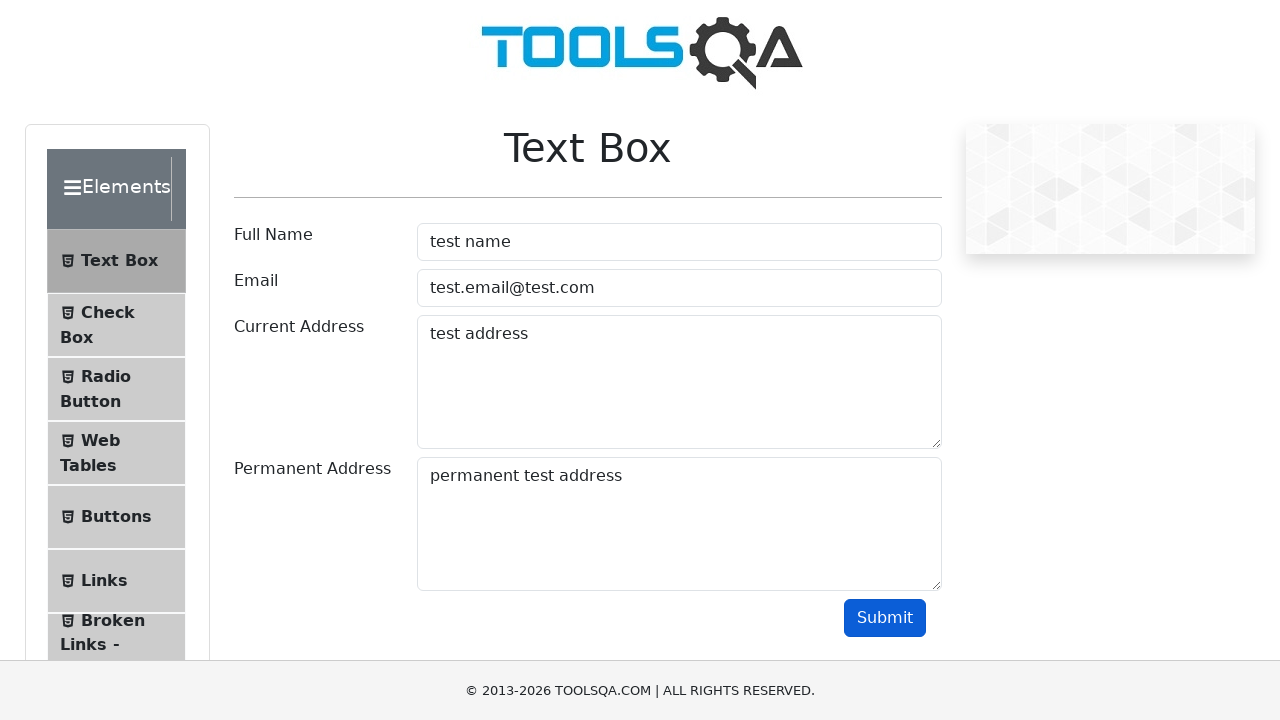

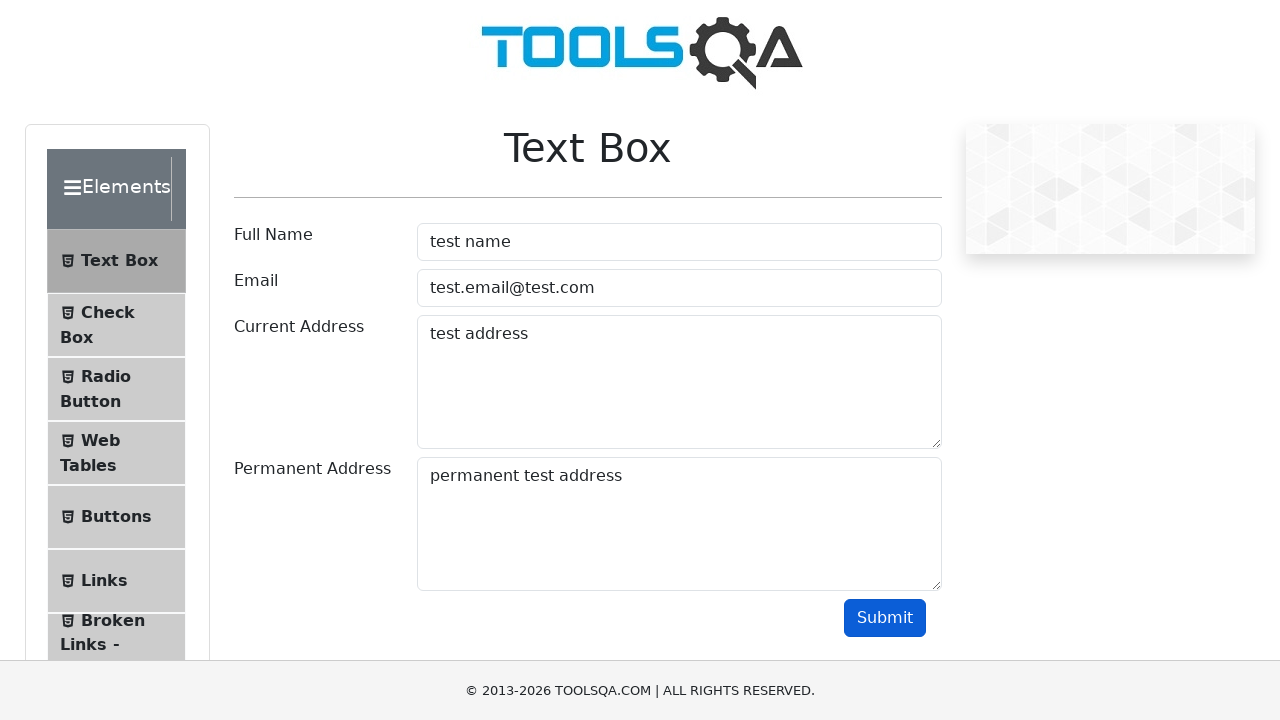